Tests window handling functionality by opening a new window and switching between parent and child windows

Starting URL: https://leafground.com/window.xhtml

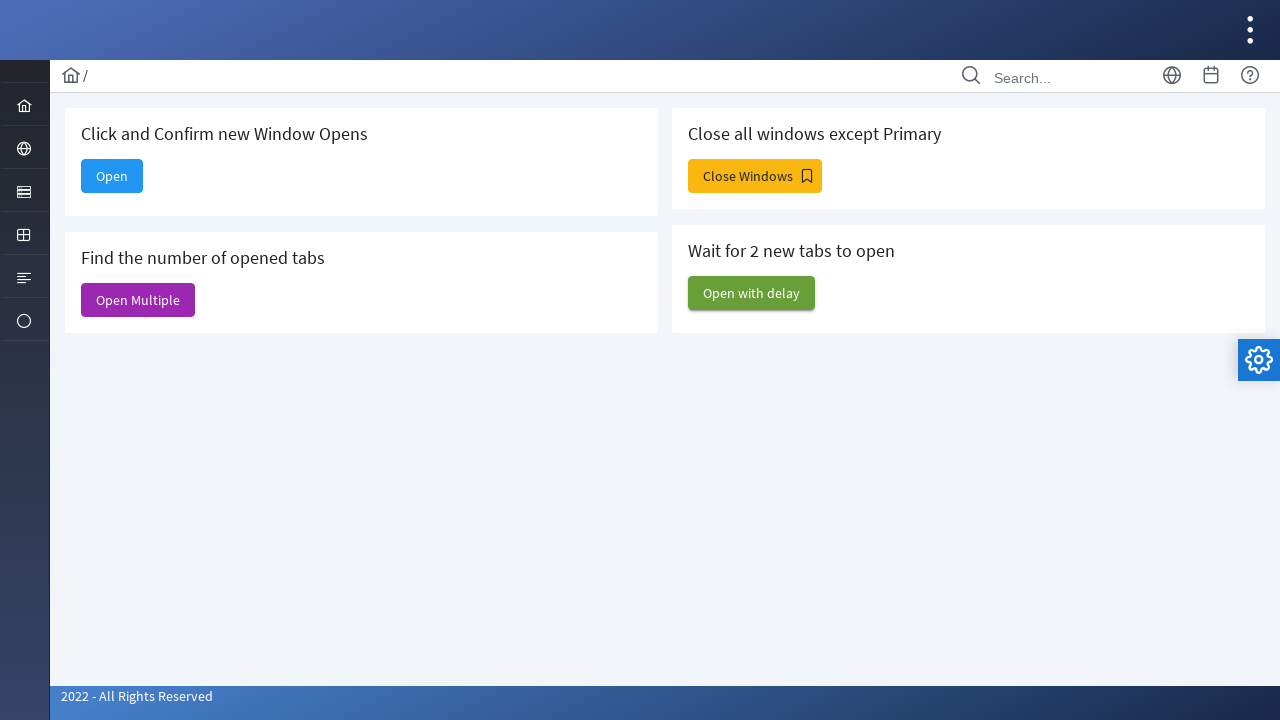

Stored parent page reference
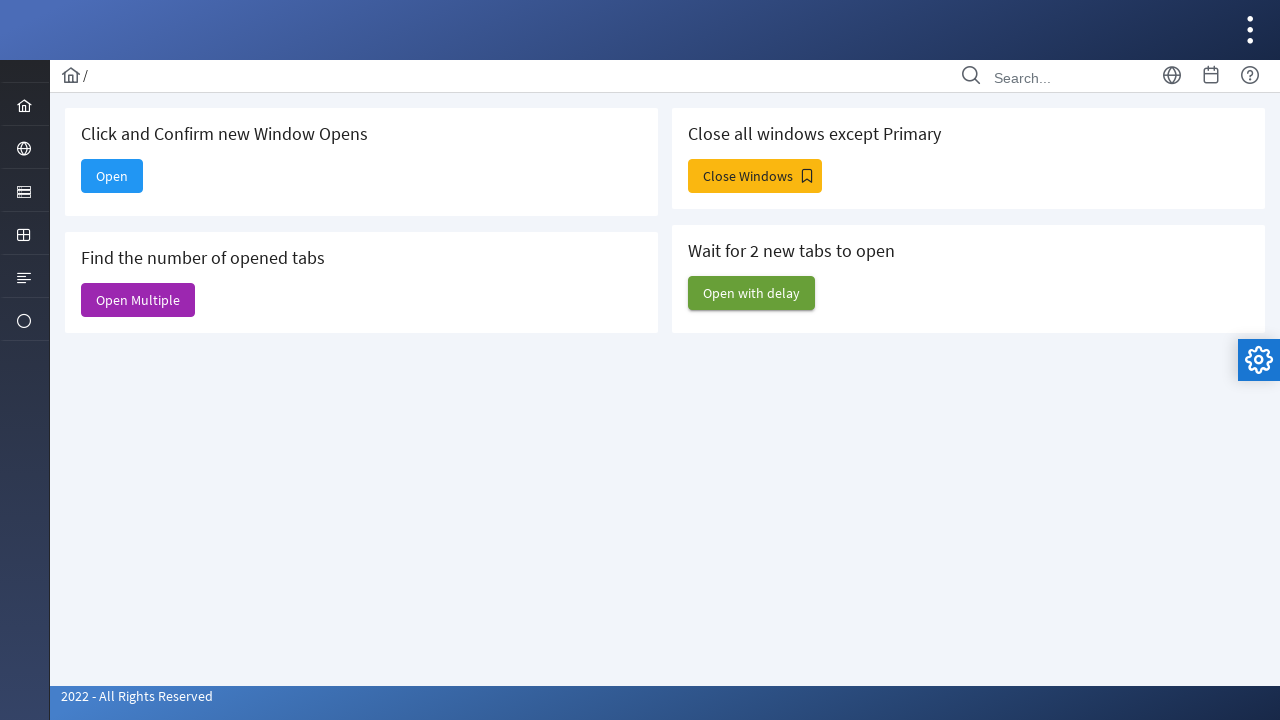

Clicked Open button to trigger new window at (112, 176) on xpath=//span[text()='Open']
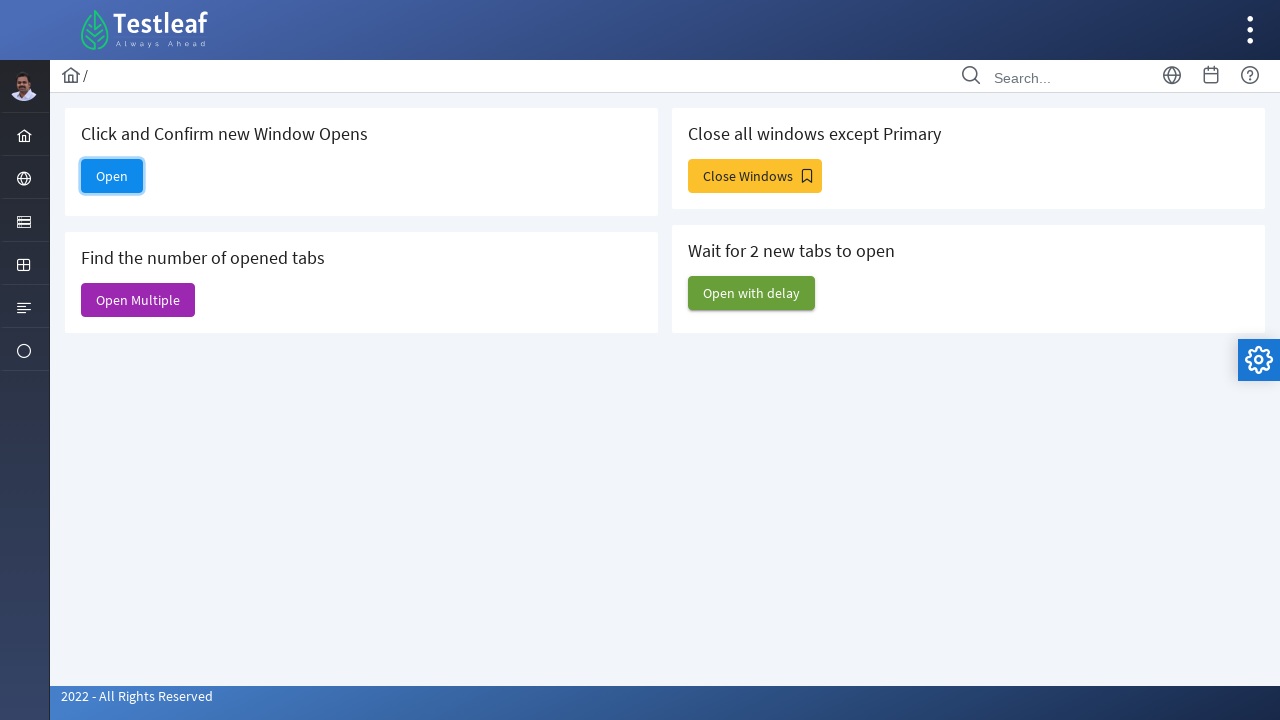

Captured child window page reference
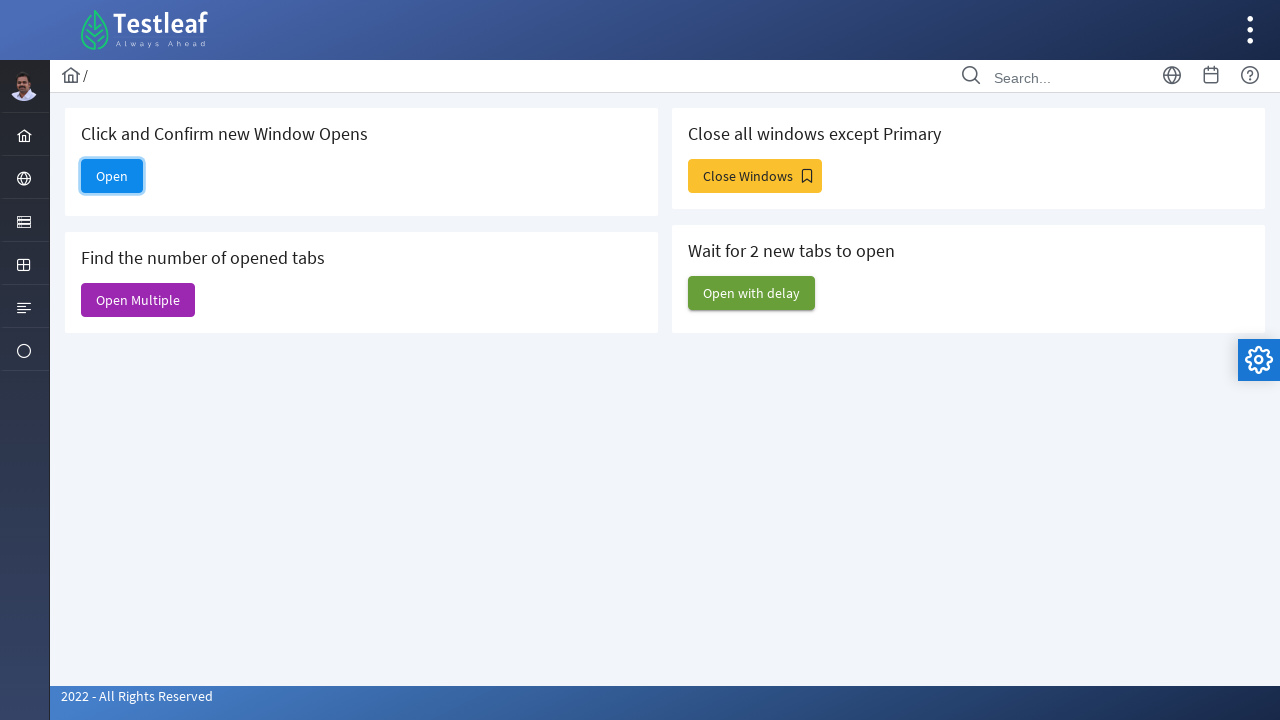

Retrieved child window title: 
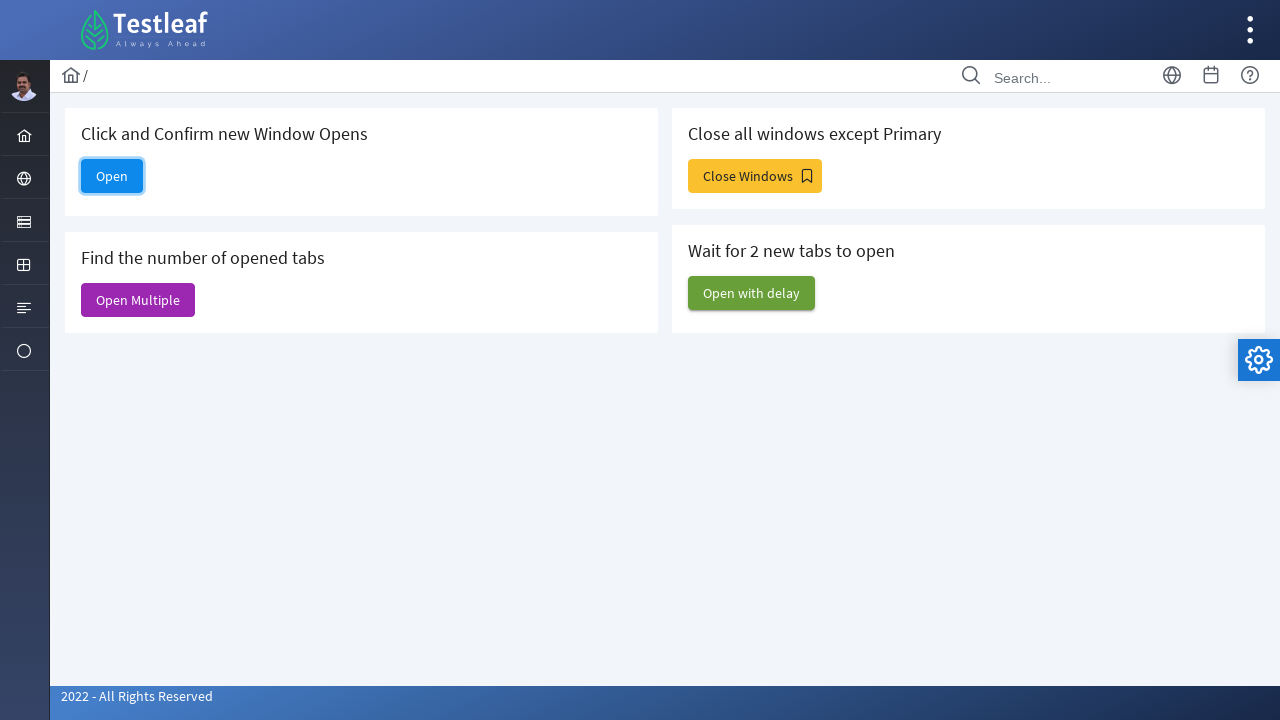

Closed child window
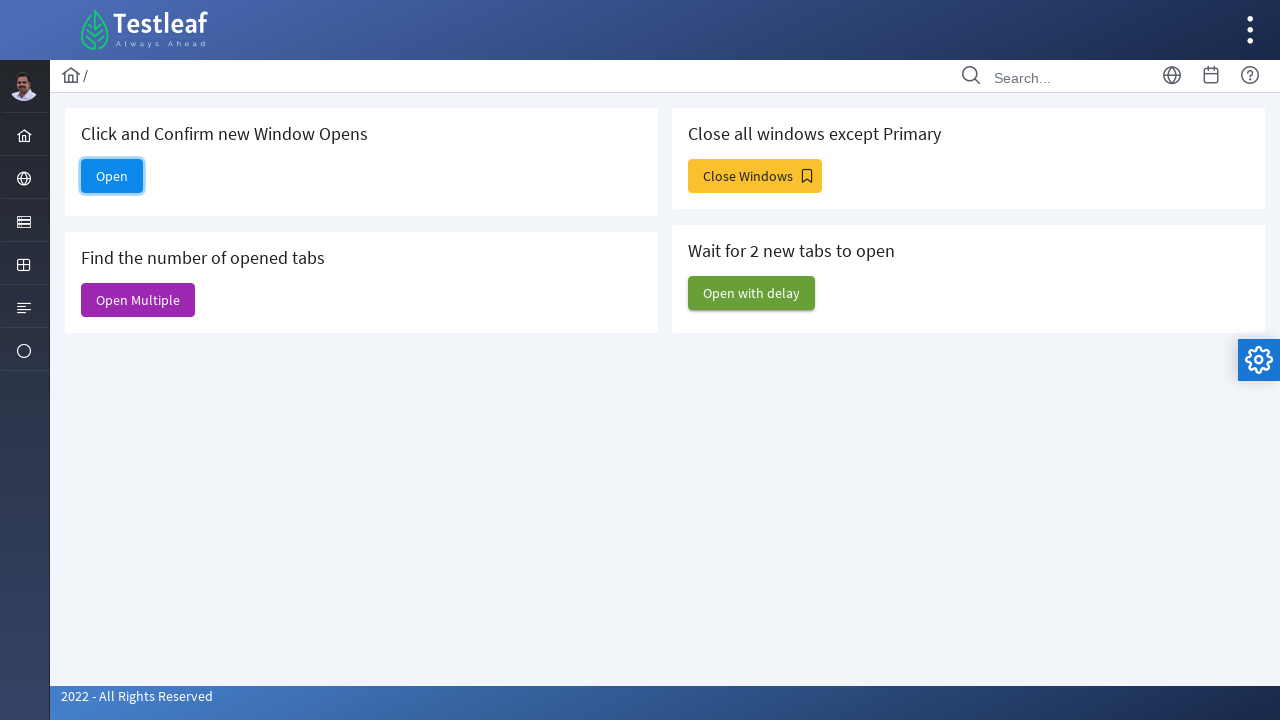

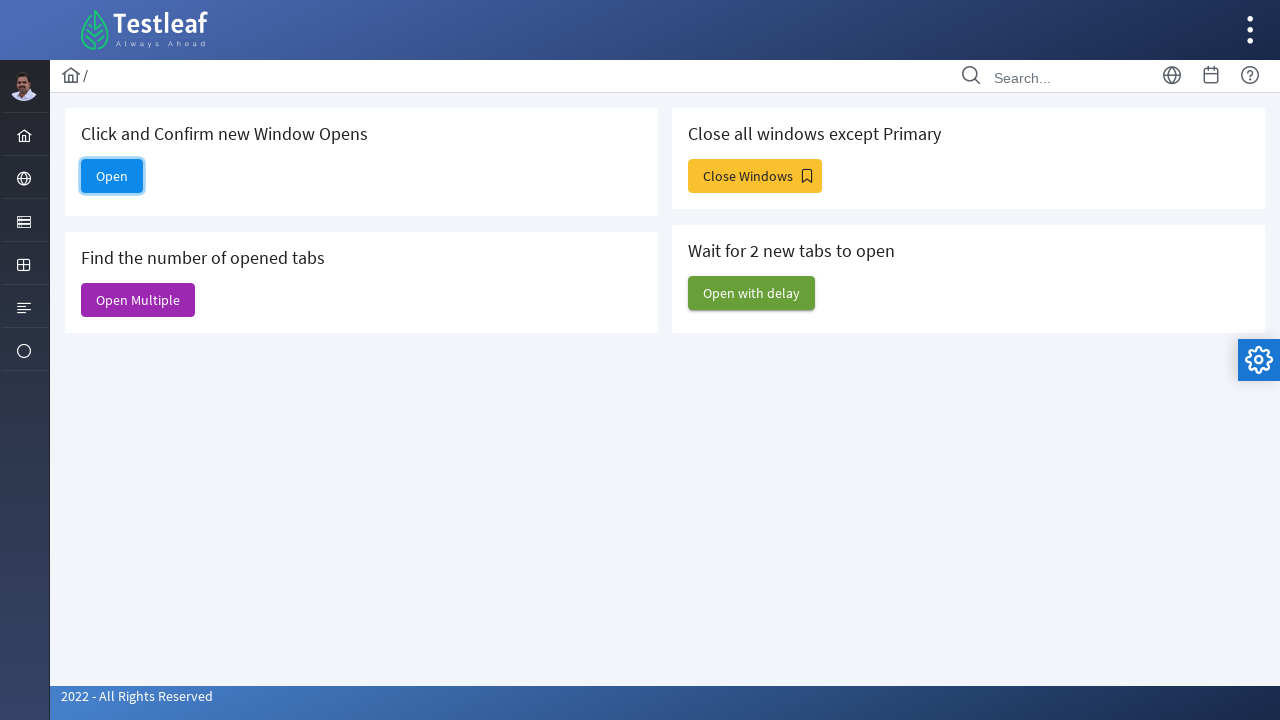